Tests an EMI (Equated Monthly Installment) calculator by entering loan amount, interest rate, and loan period, then verifying the calculated EMI value

Starting URL: http://www.deal4loans.com/Contents_Calculators.php

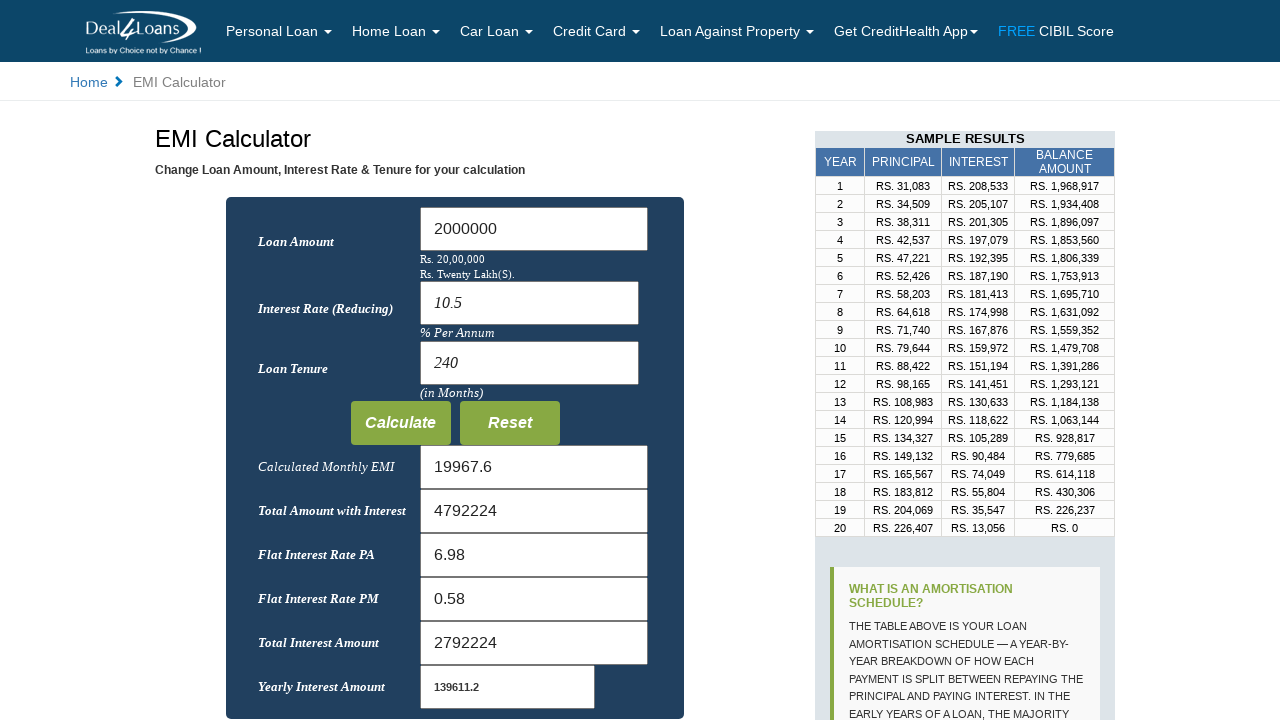

Verified EMI Calculator page is visible
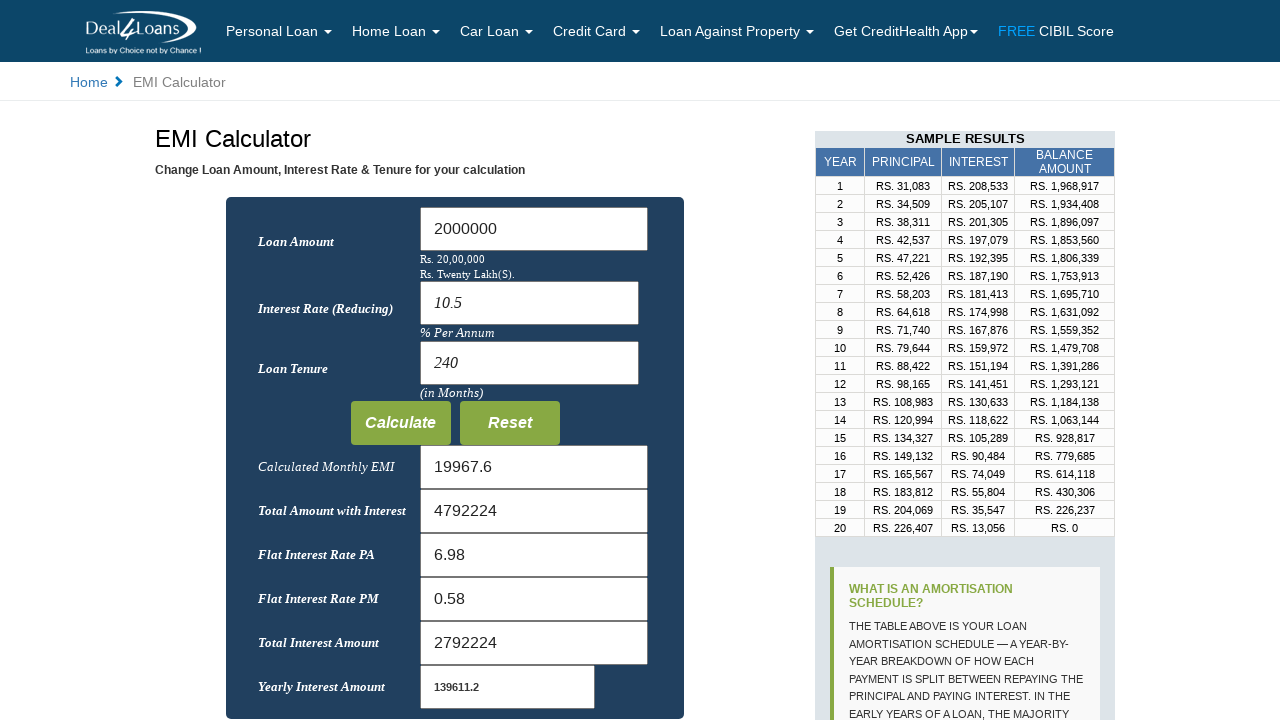

Cleared loan amount field on #Loan_Amount
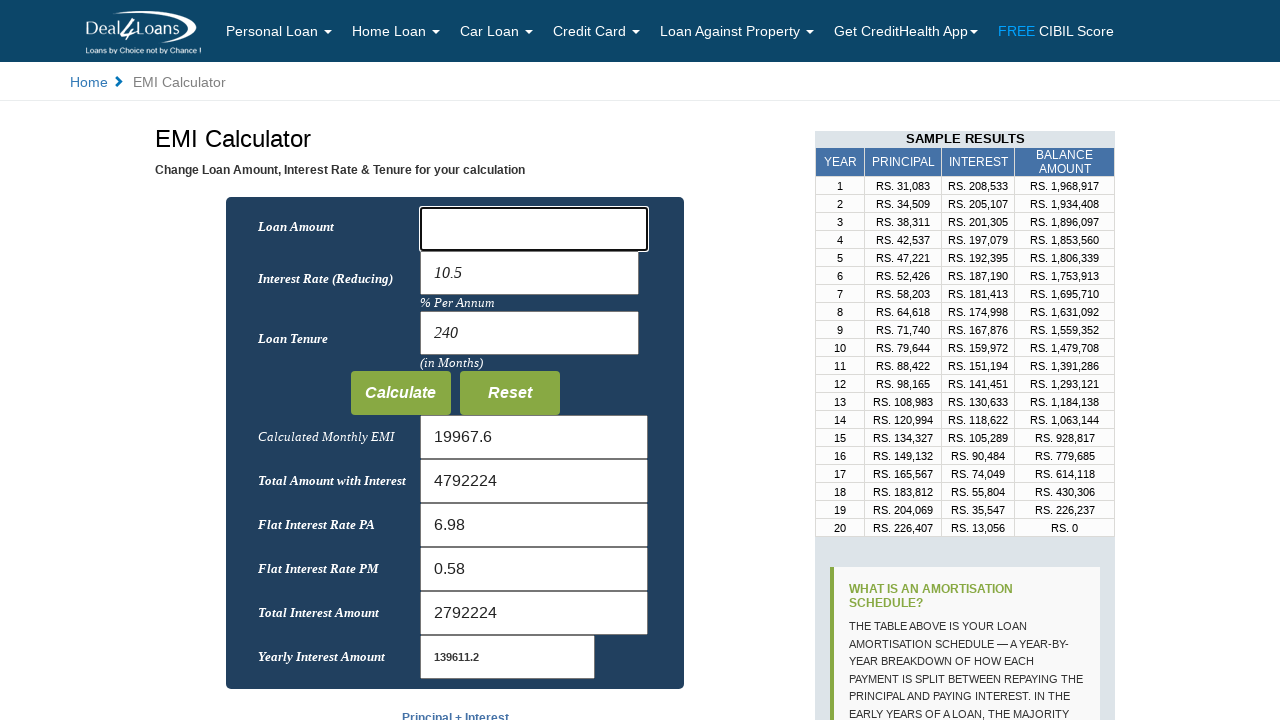

Filled loan amount field with 20000 on #Loan_Amount
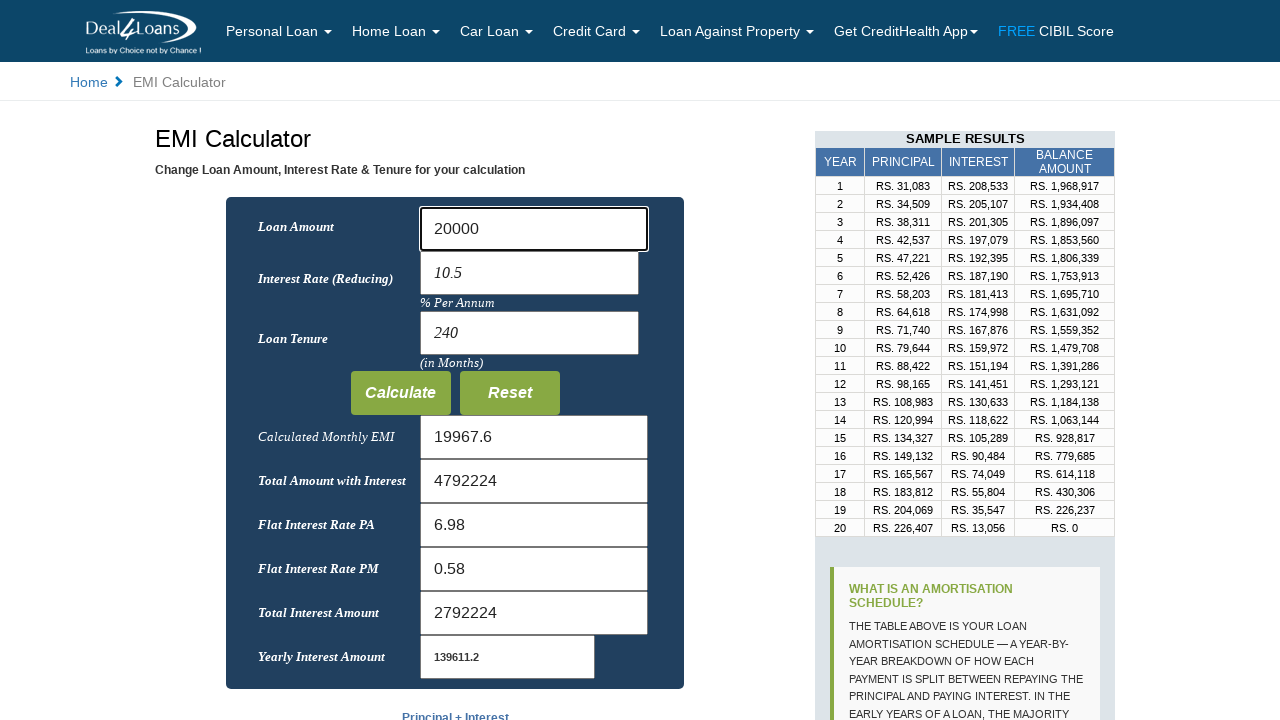

Clicked rate field to trigger loan amount text update at (529, 273) on input[name='rate']
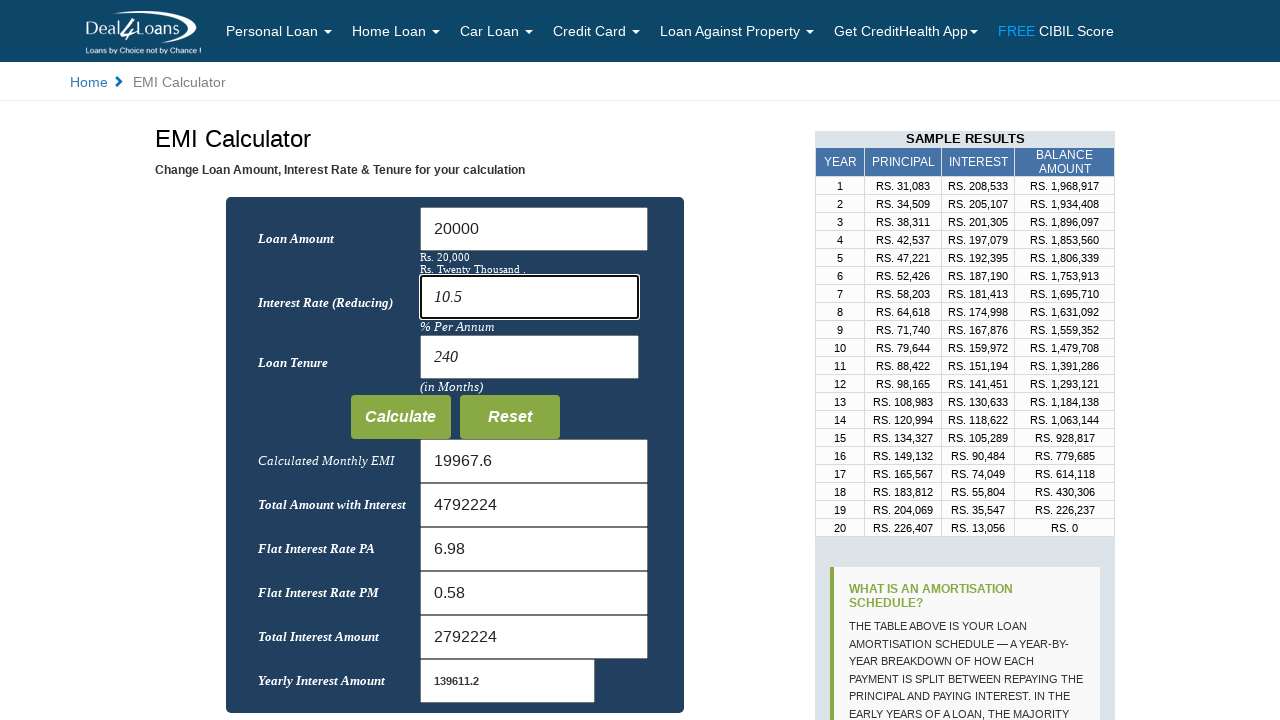

Retrieved loan amount text content
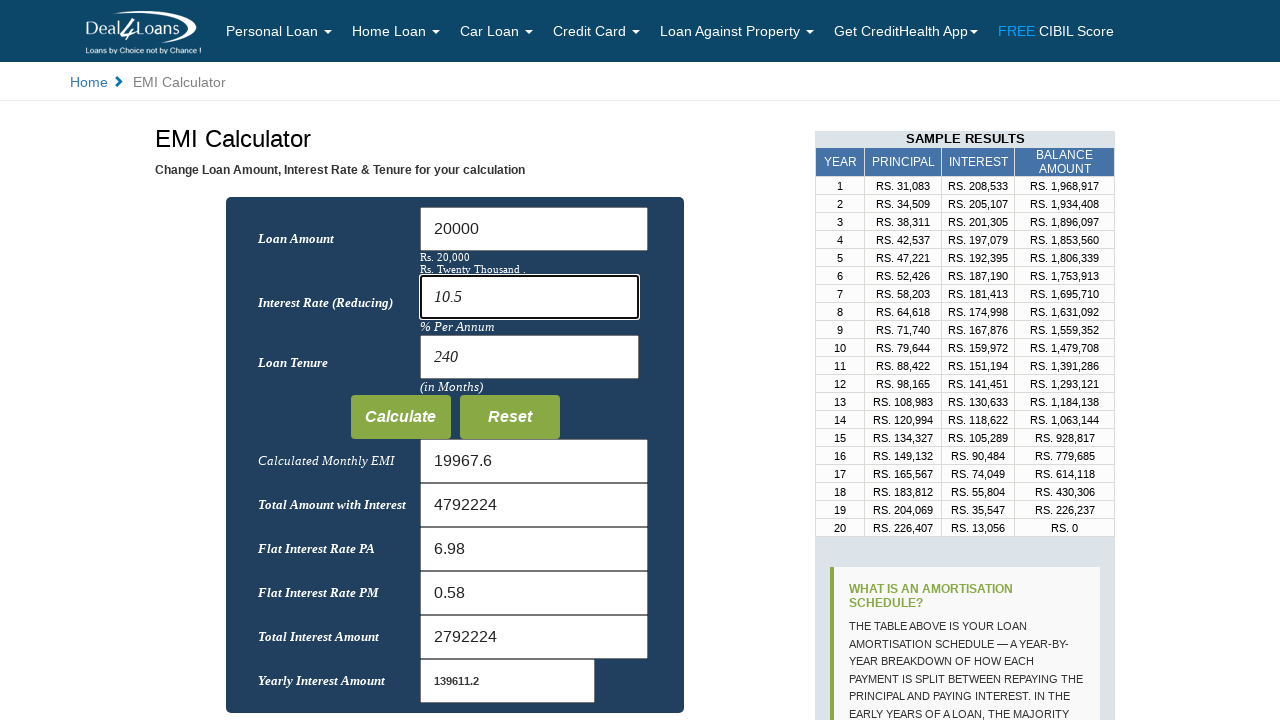

Verified loan amount text contains 'twenty thousand'
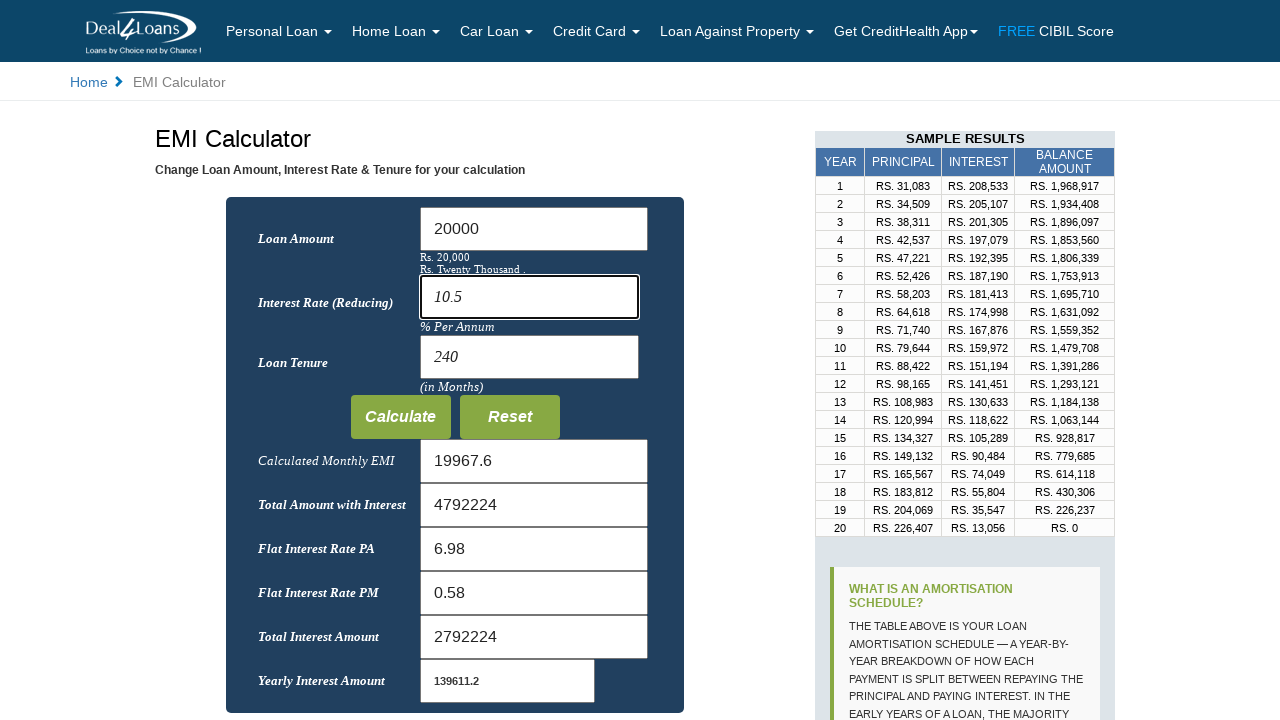

Cleared interest rate field on input[name='rate']
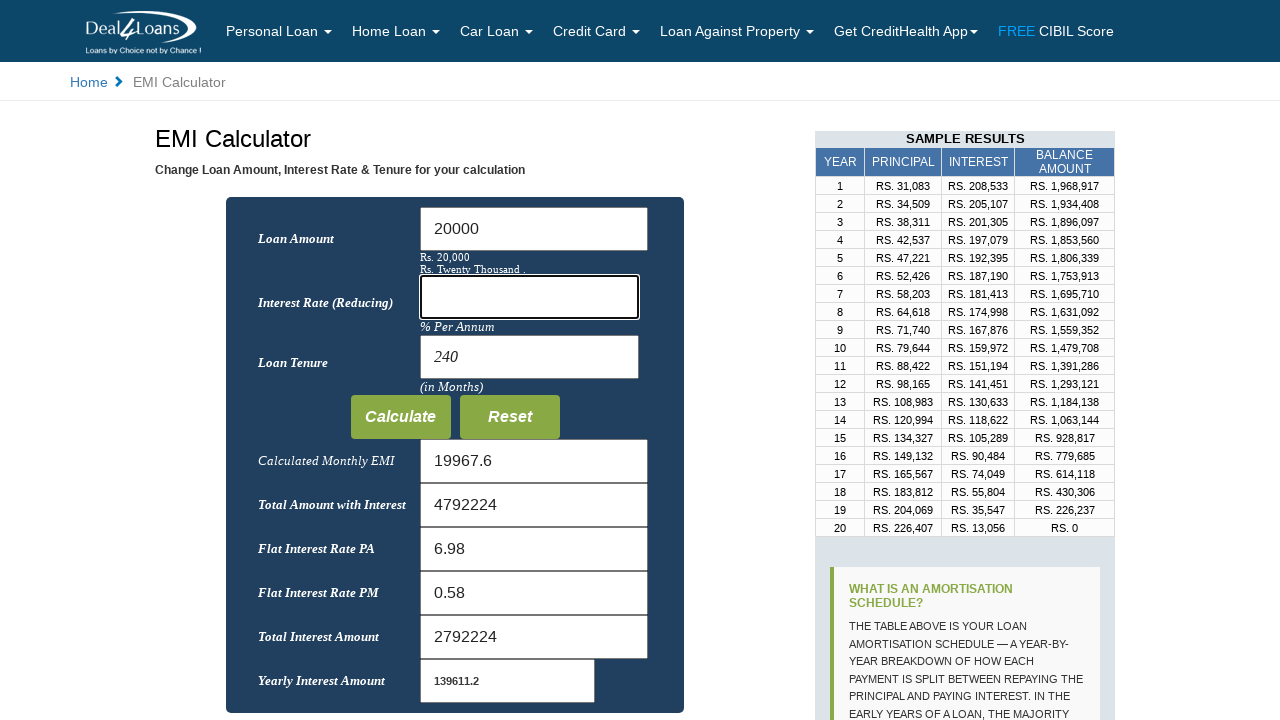

Filled interest rate field with 5 on input[name='rate']
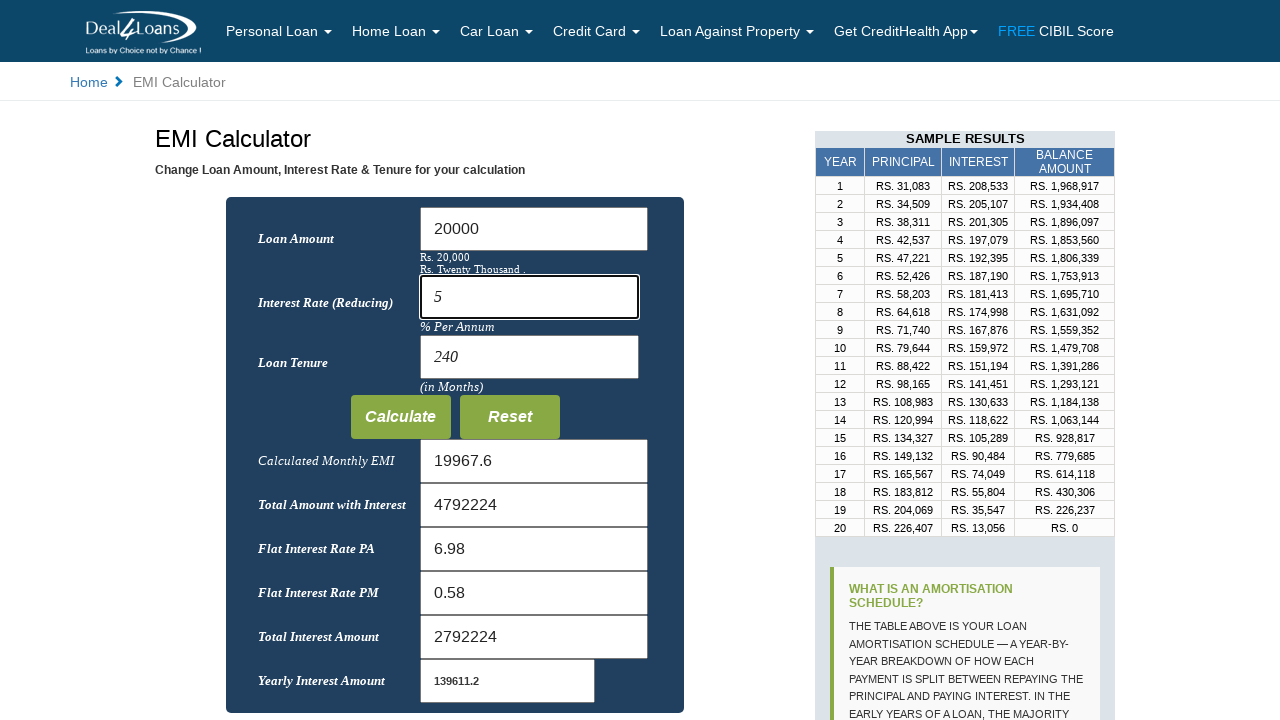

Cleared loan period field on input[name='months']
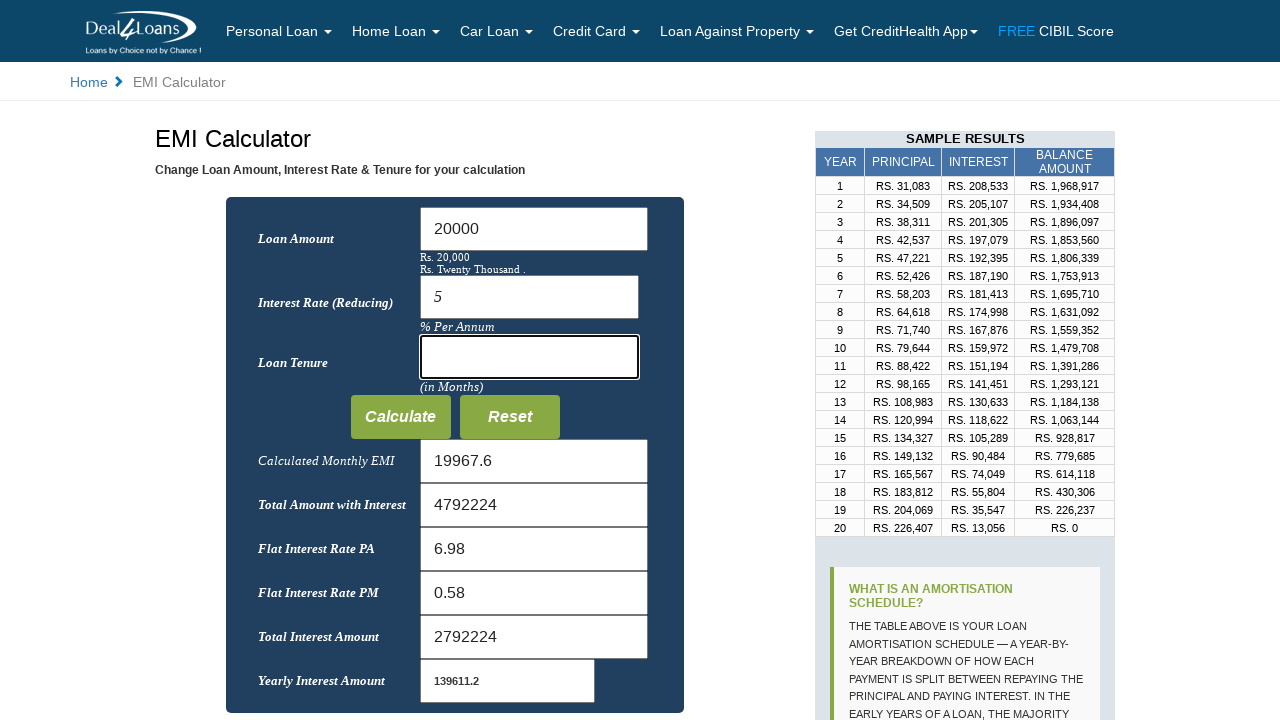

Filled loan period field with 200 months on input[name='months']
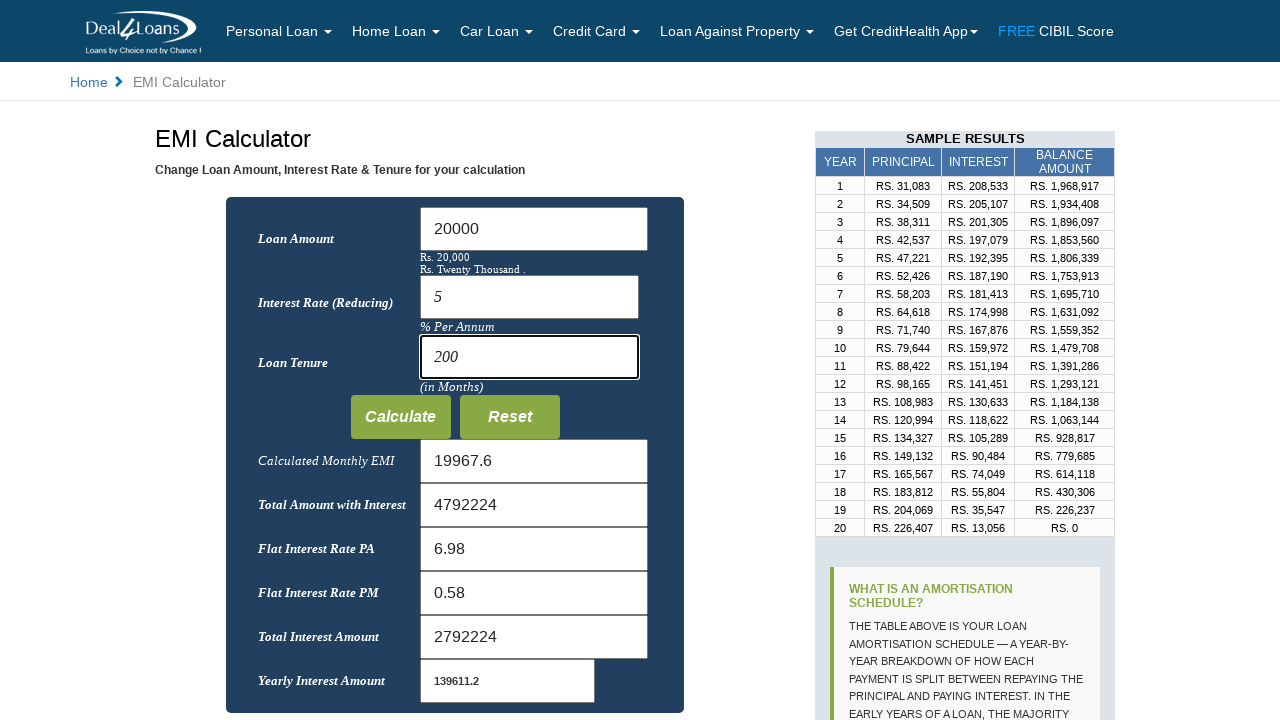

Clicked Calculate button at (400, 417) on xpath=//input[@value='Calculate']
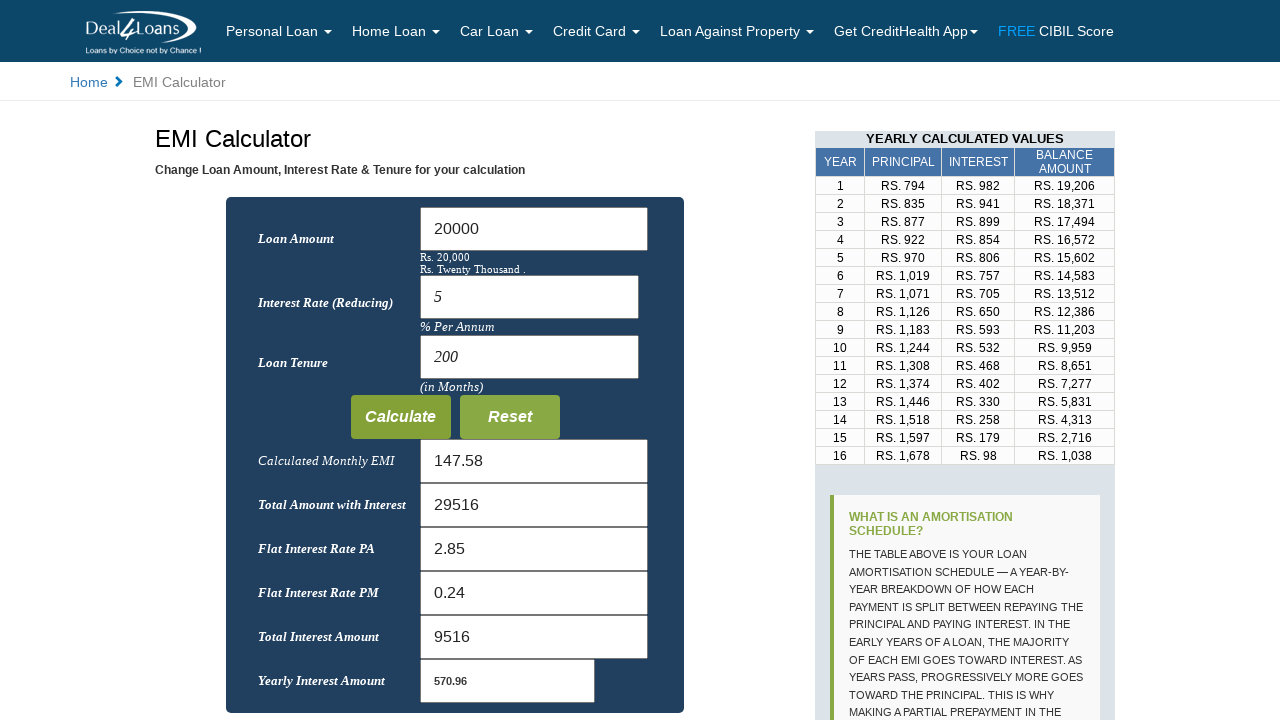

Retrieved calculated EMI value
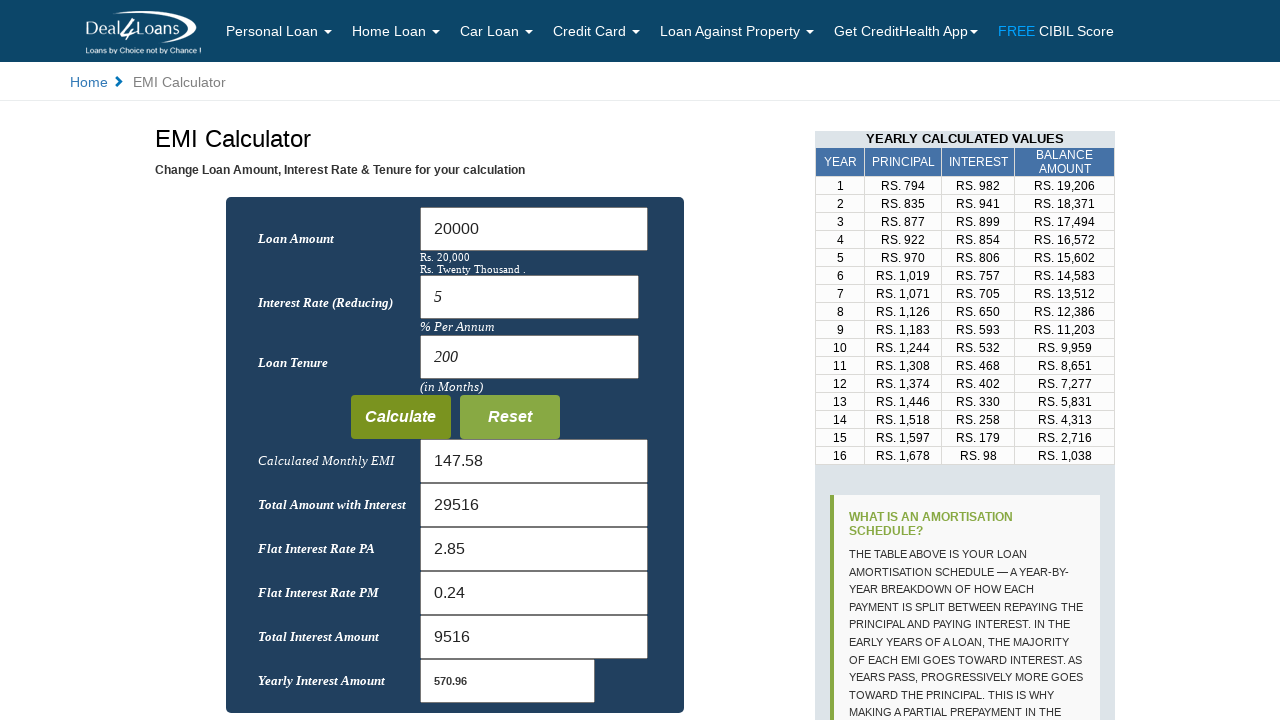

Verified calculated EMI equals 147.58
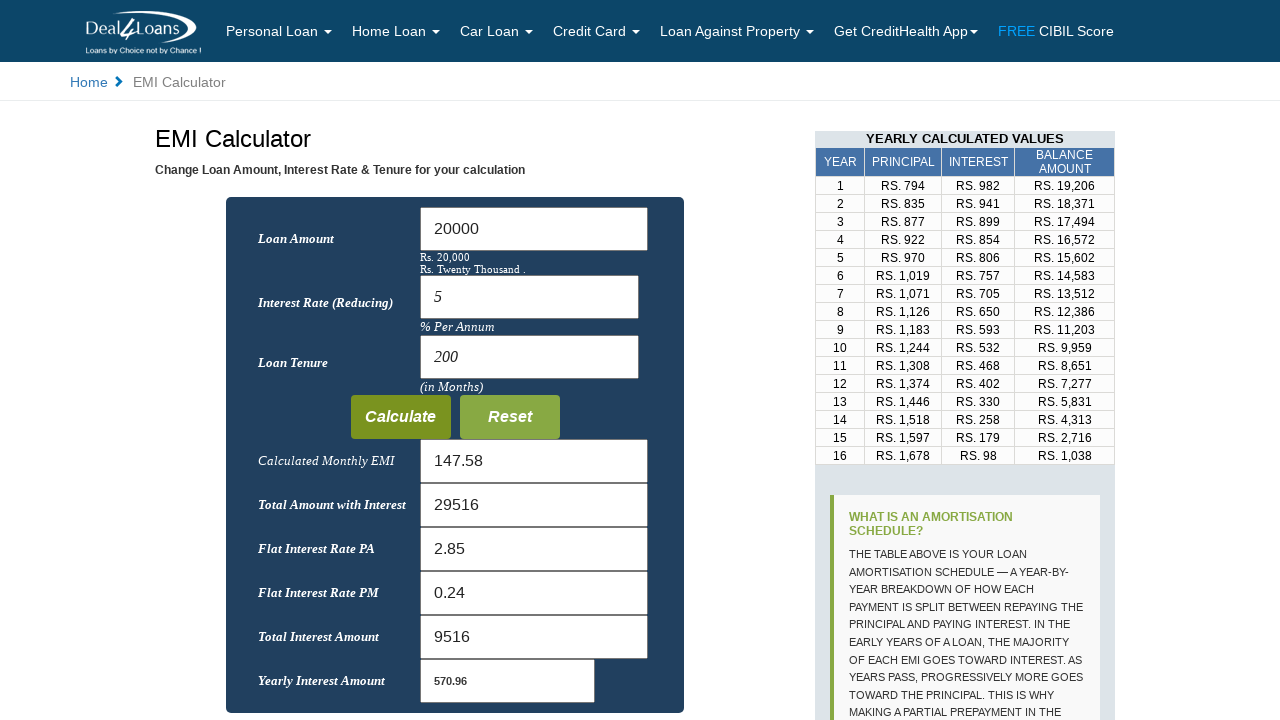

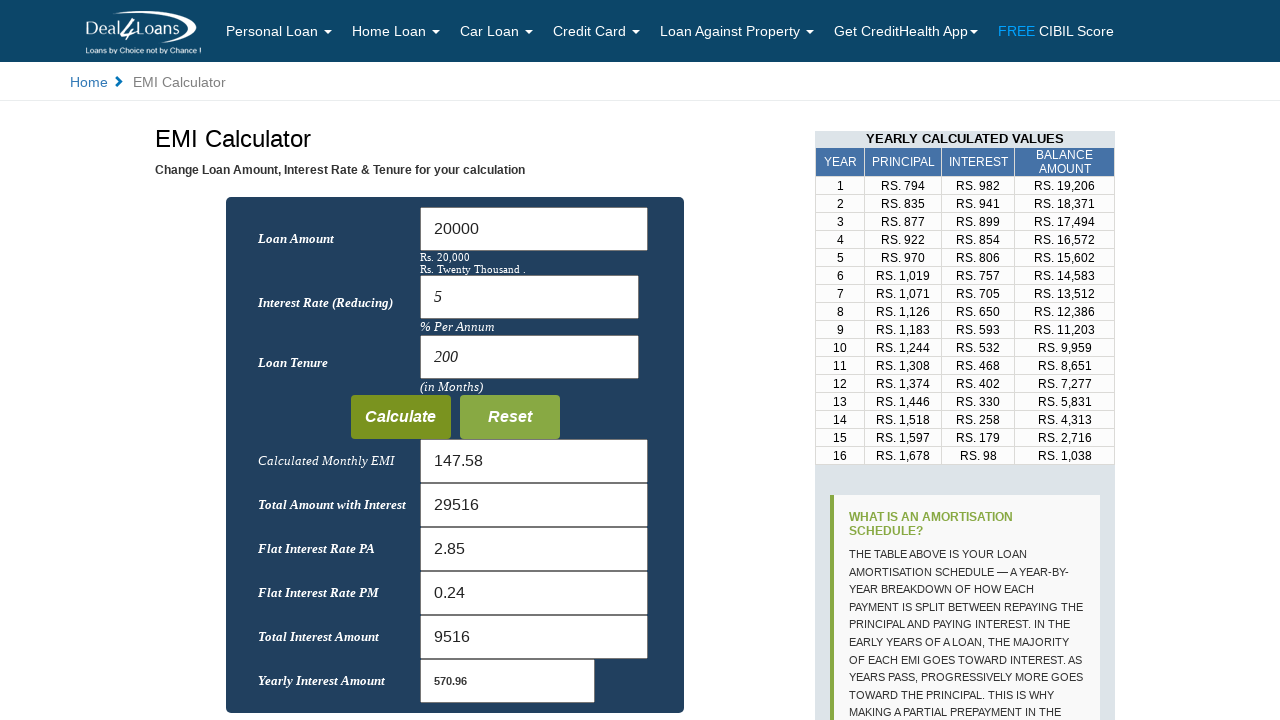